Tests browser window management by resizing the window and changing its position on screen

Starting URL: https://www.wisequarter.com

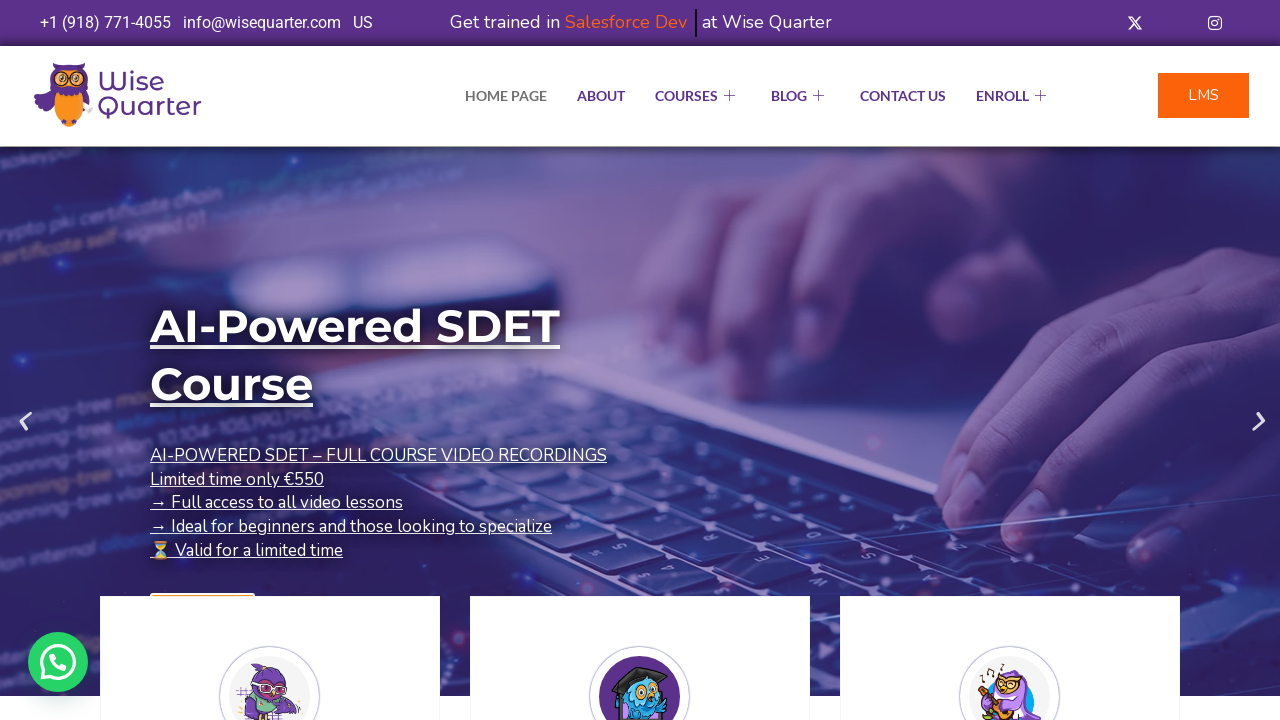

Resized browser viewport to 1200x500 pixels
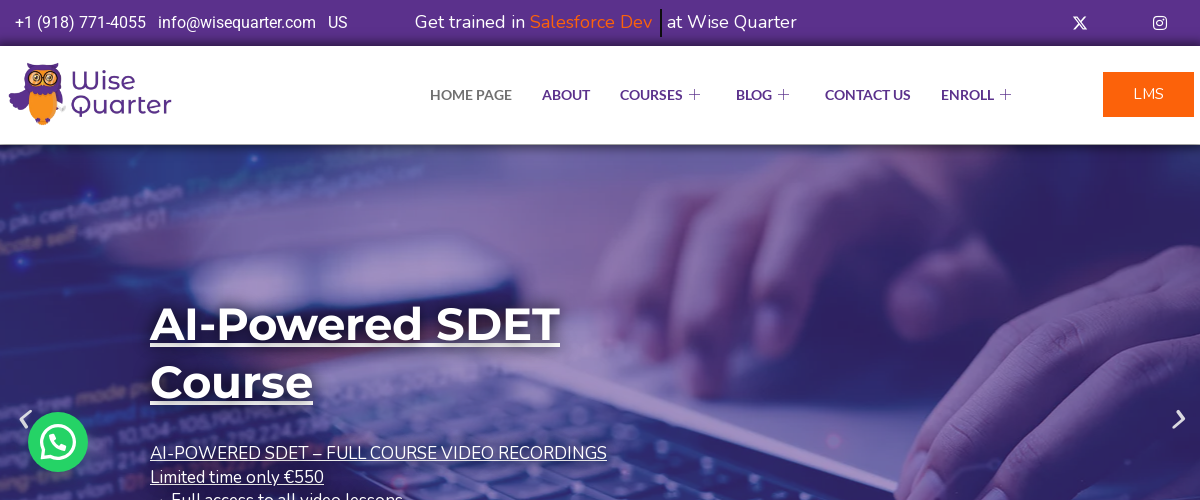

Waited 1 second to observe viewport changes
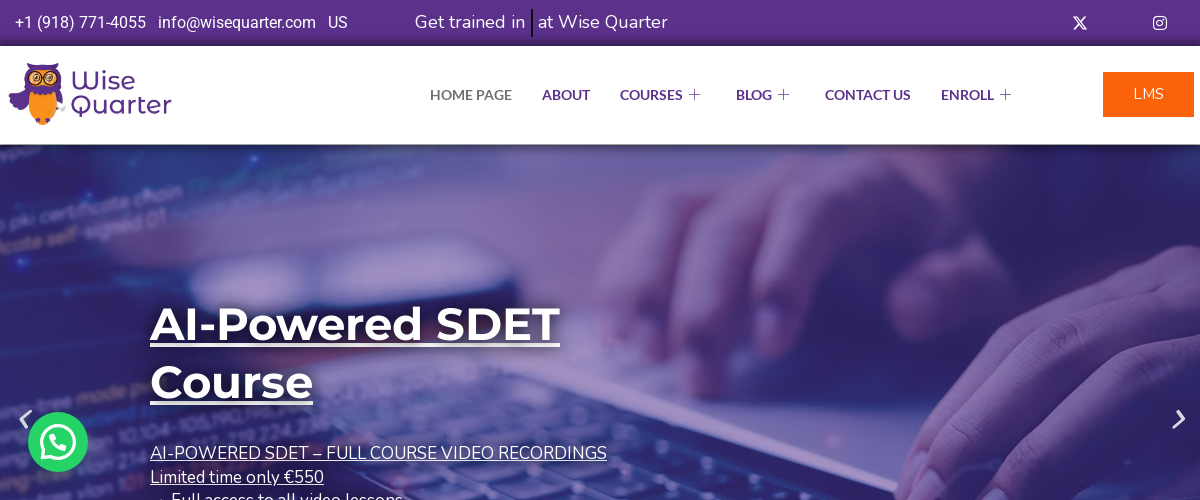

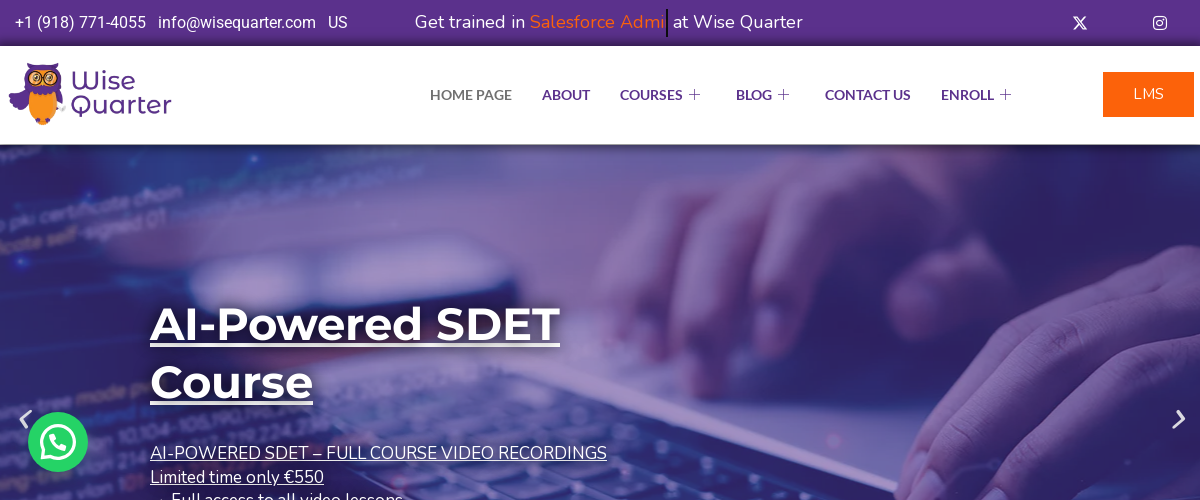